Tests pause functionality by moving to an element, pausing, pressing, pausing again, and sending keys with timing assertions

Starting URL: https://selenium.dev/selenium/web/mouse_interaction.html

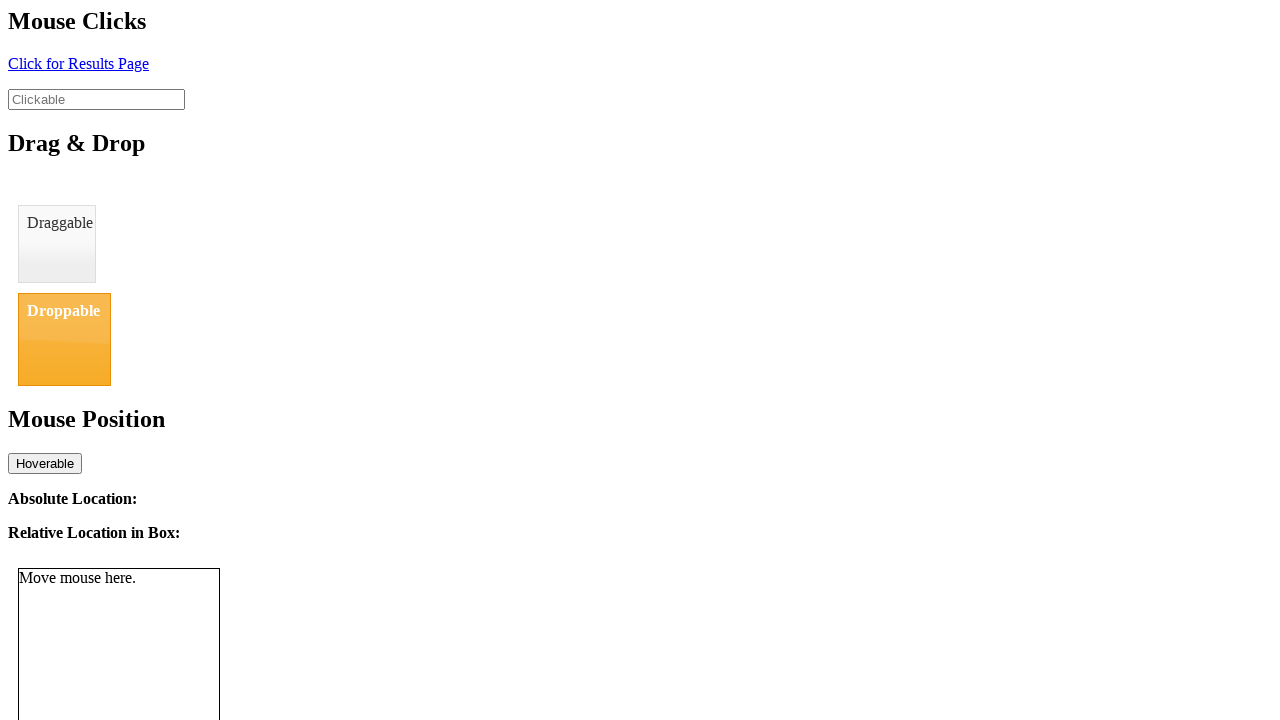

Located the clickable element with id 'clickable'
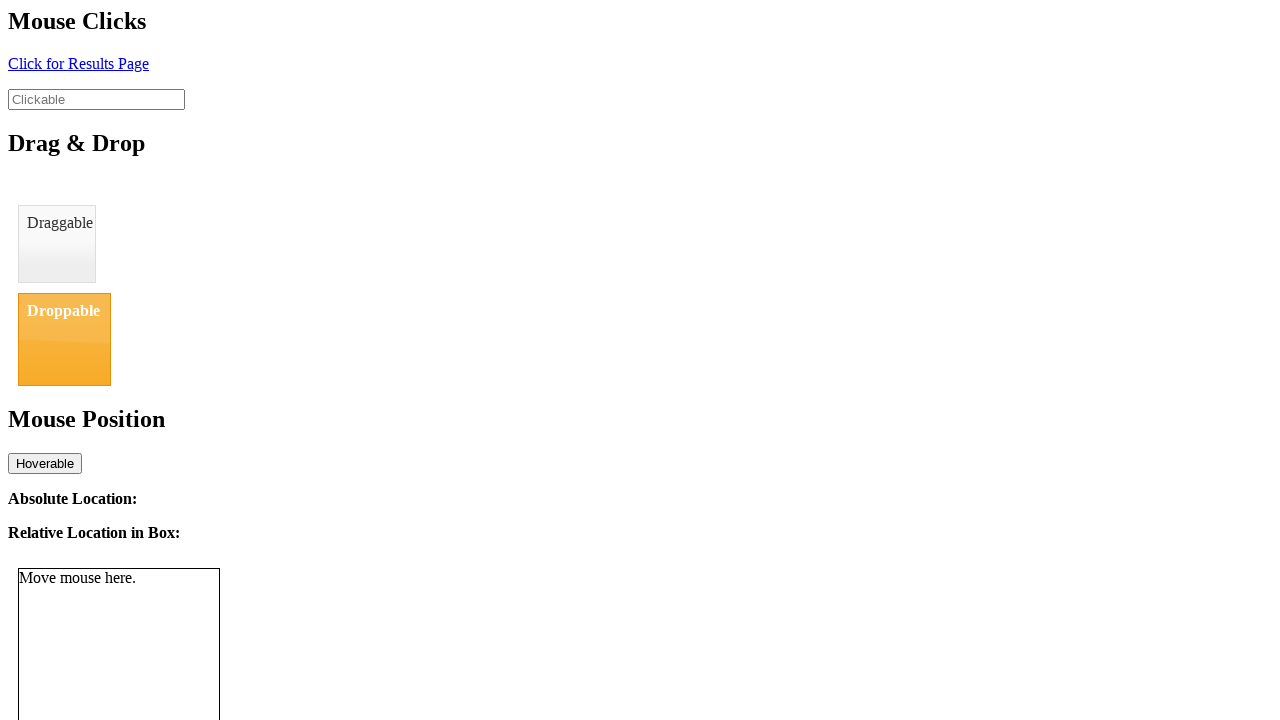

Hovered over the clickable element at (96, 99) on #clickable
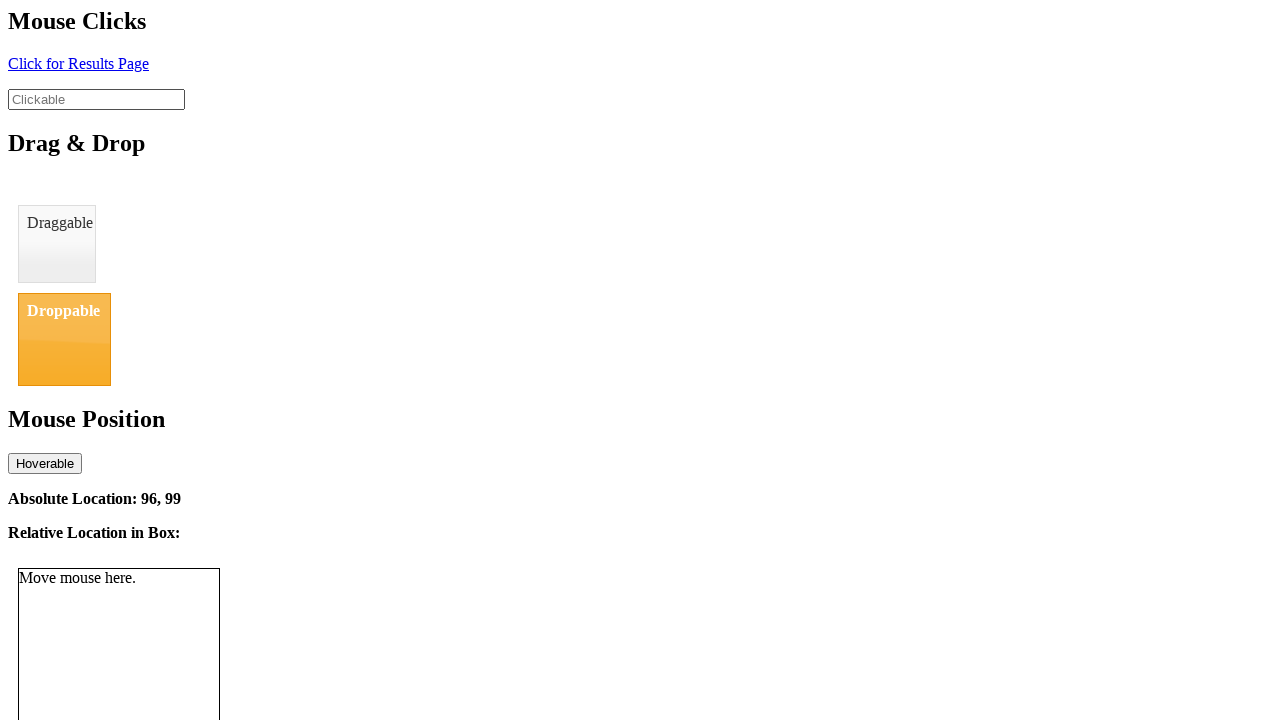

Paused for 1000ms after hovering
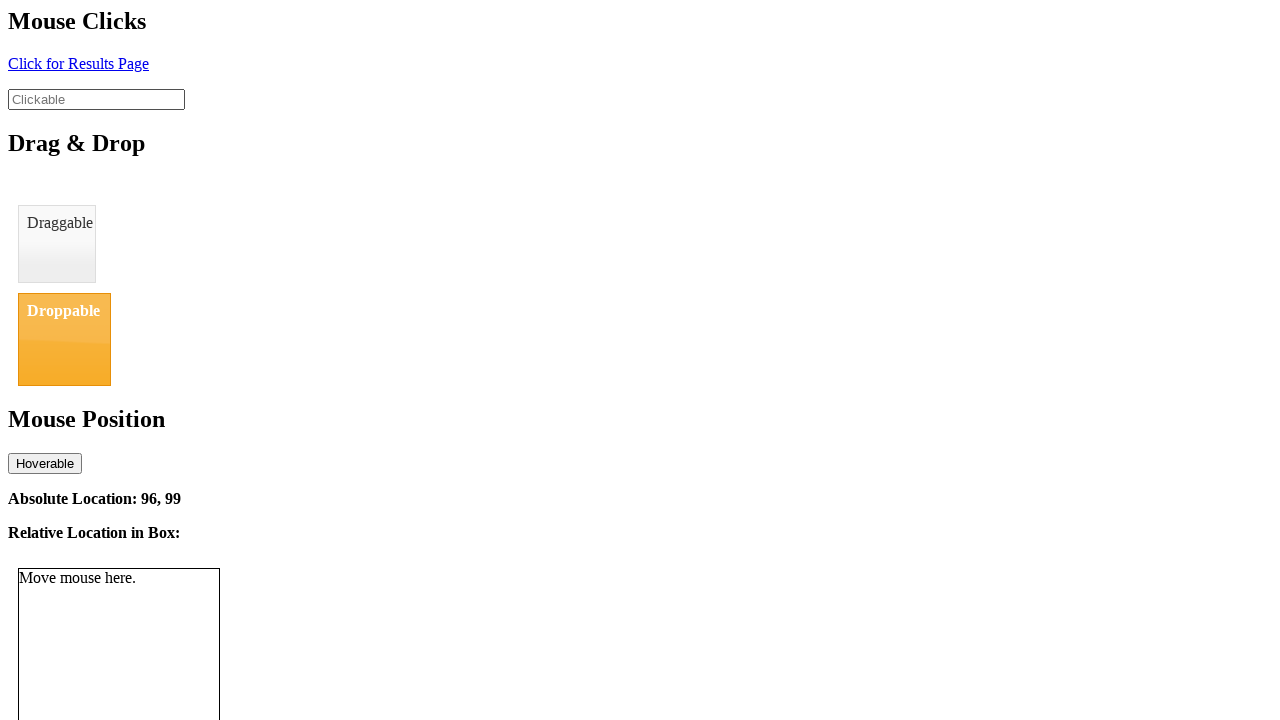

Clicked on the element at (96, 99) on #clickable
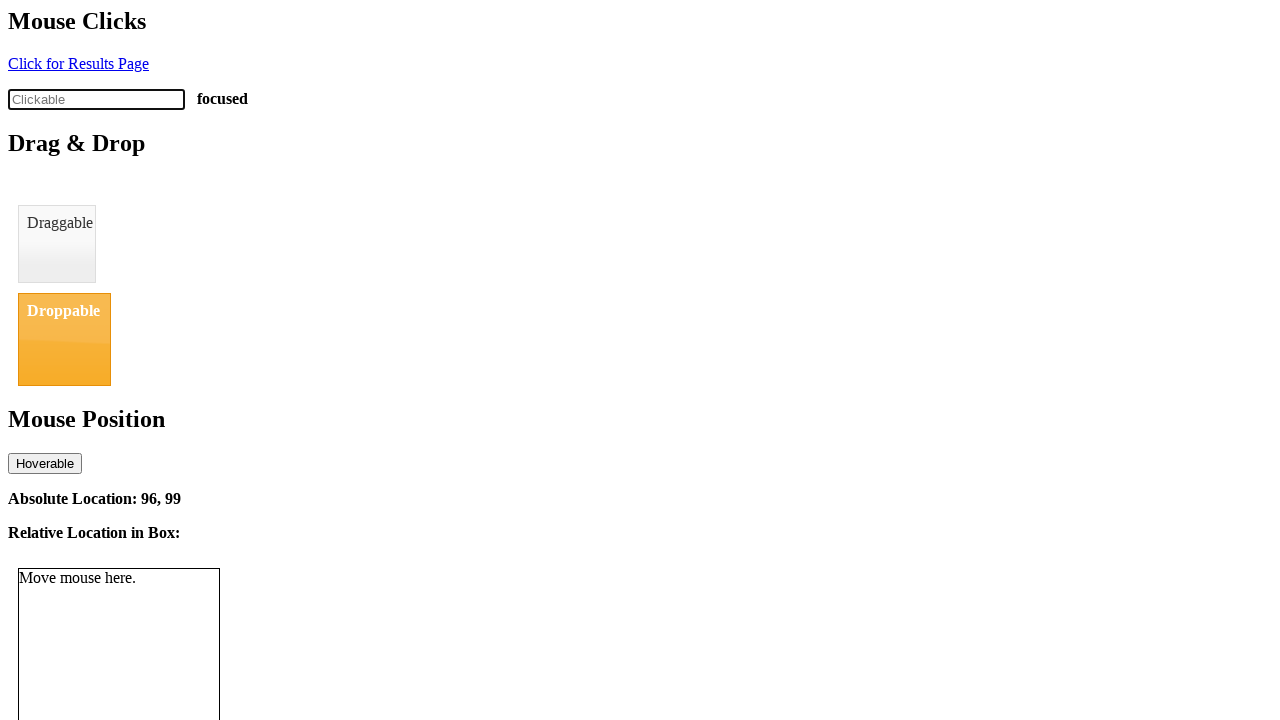

Paused for 1000ms after clicking
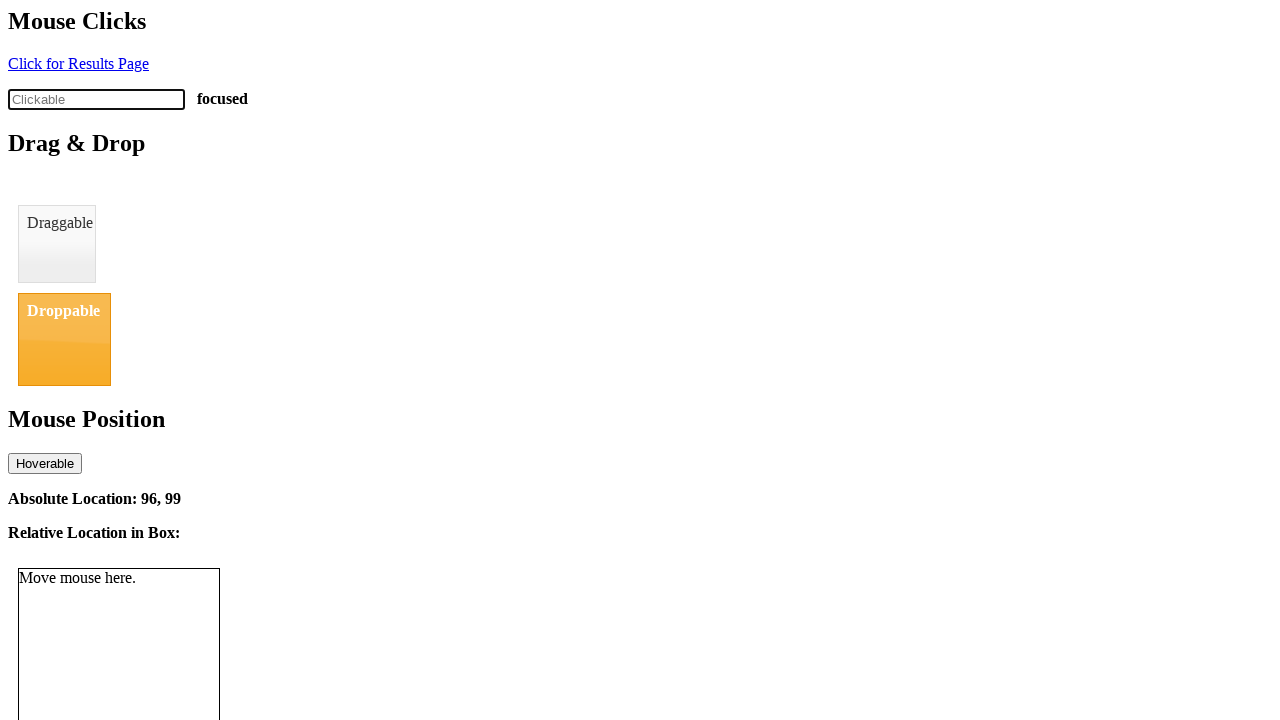

Typed 'abc' into the element on #clickable
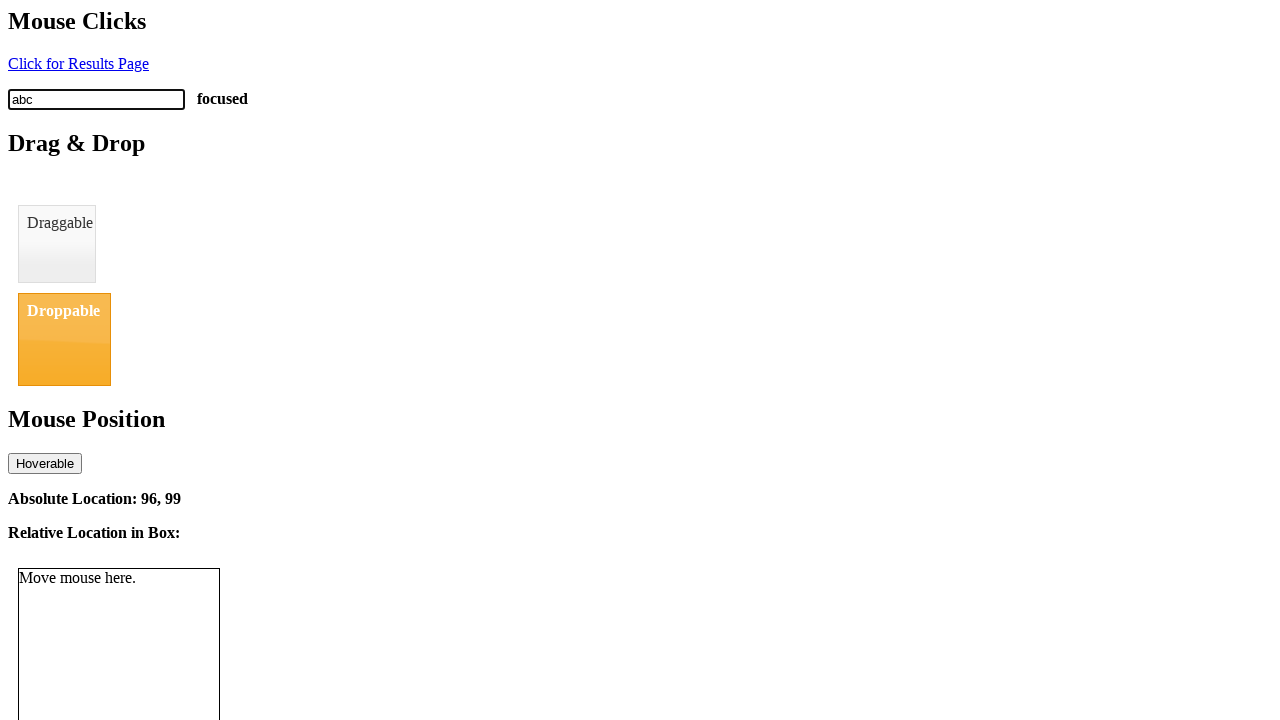

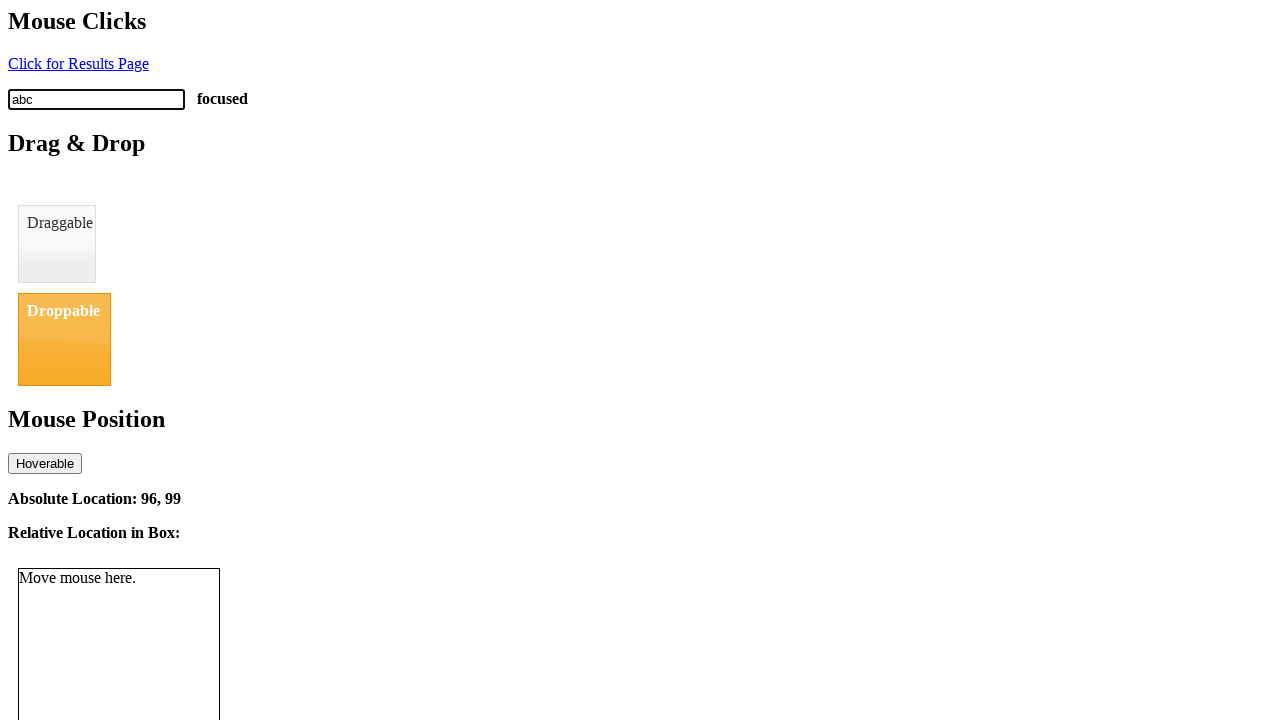